Navigates to a page with a large table and highlights a specific element by changing its border style using JavaScript, then reverts the style after a delay.

Starting URL: http://the-internet.herokuapp.com/large

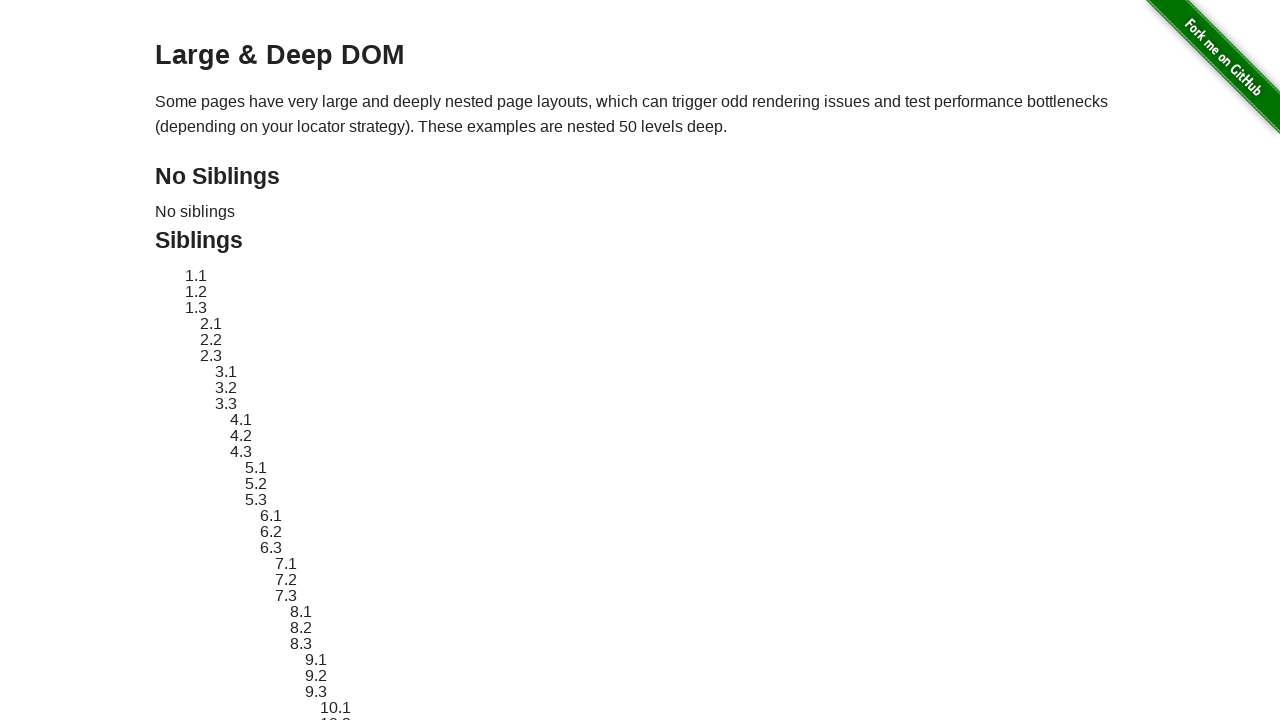

Navigated to large table page
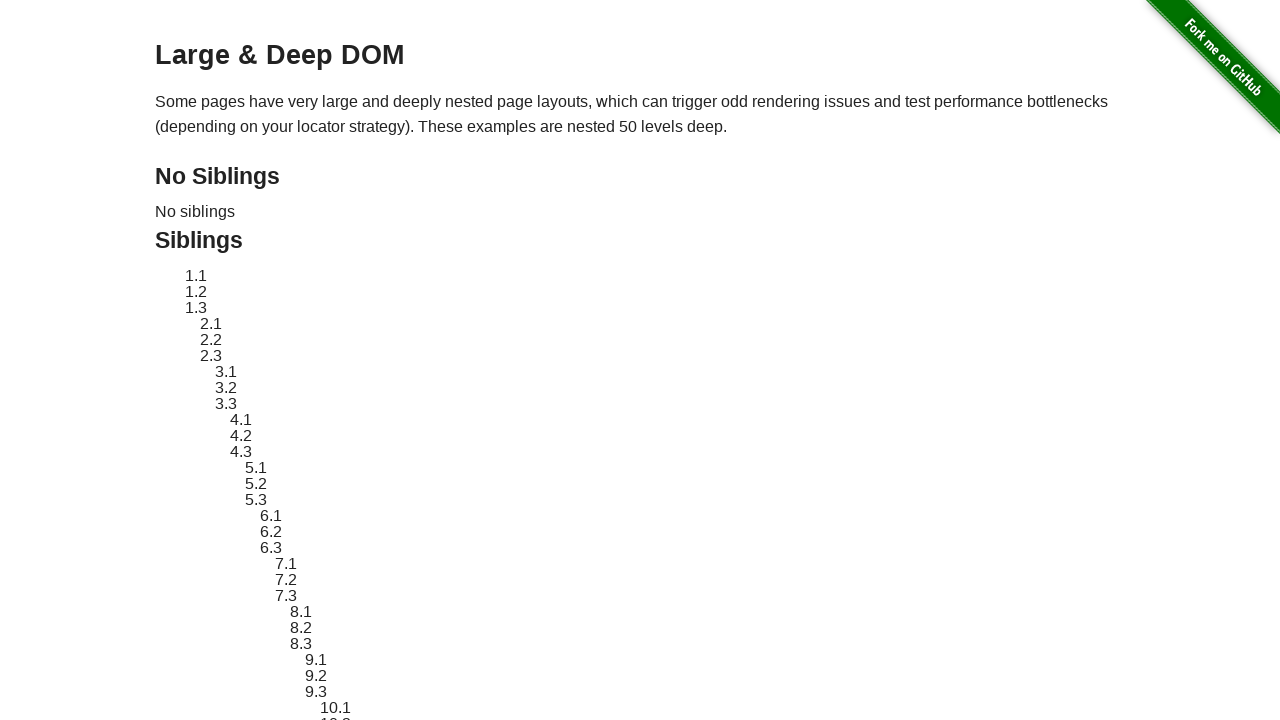

Located target element with ID sibling-2.3
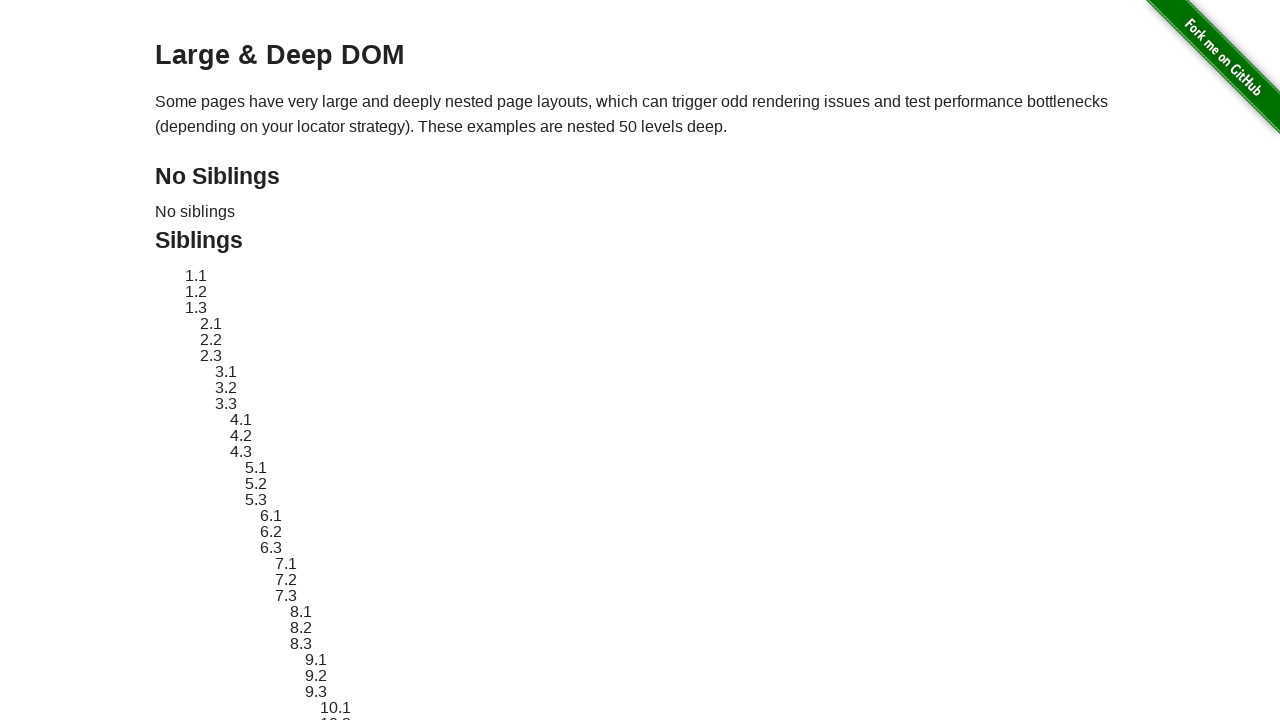

Target element is now visible
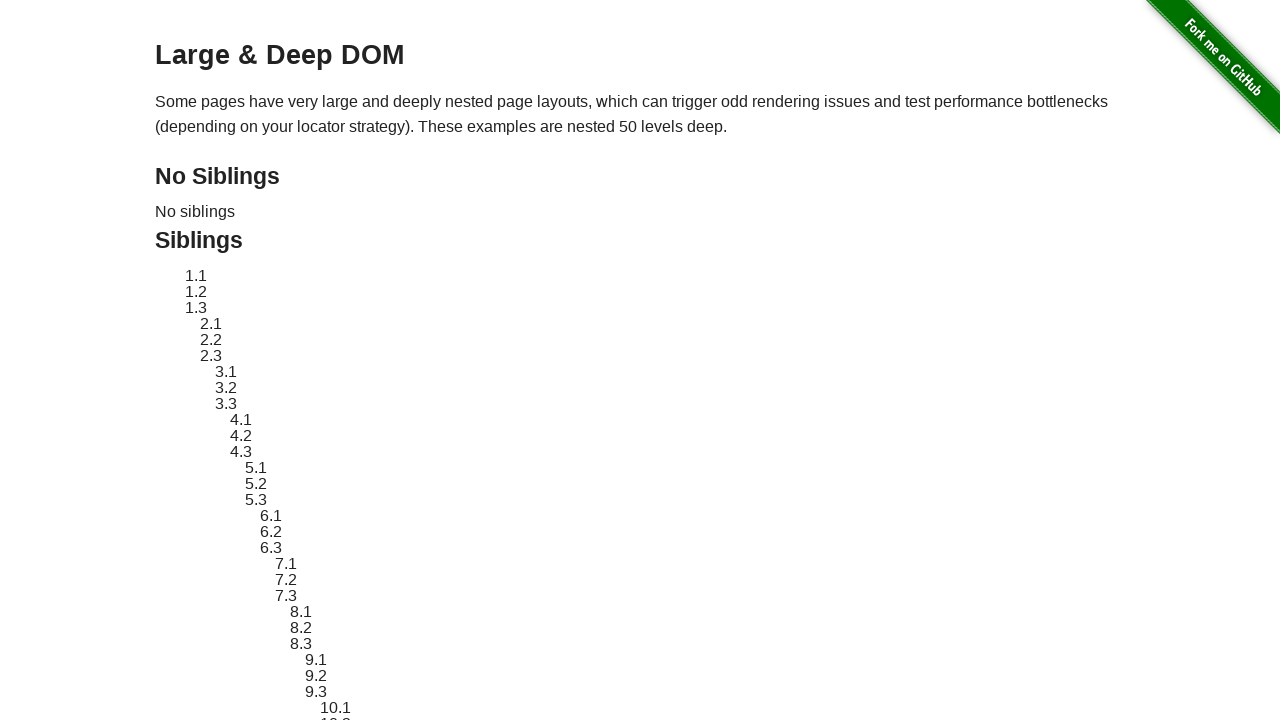

Retrieved original style attribute
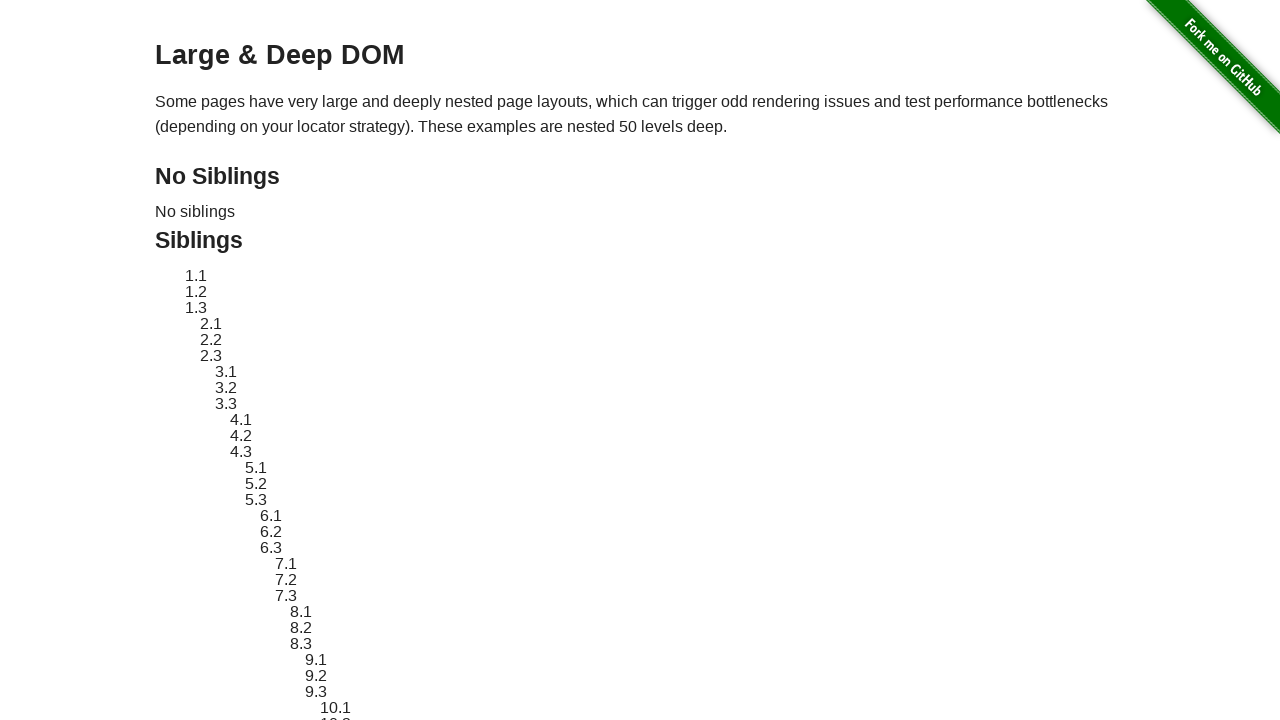

Applied red dashed border highlight to target element
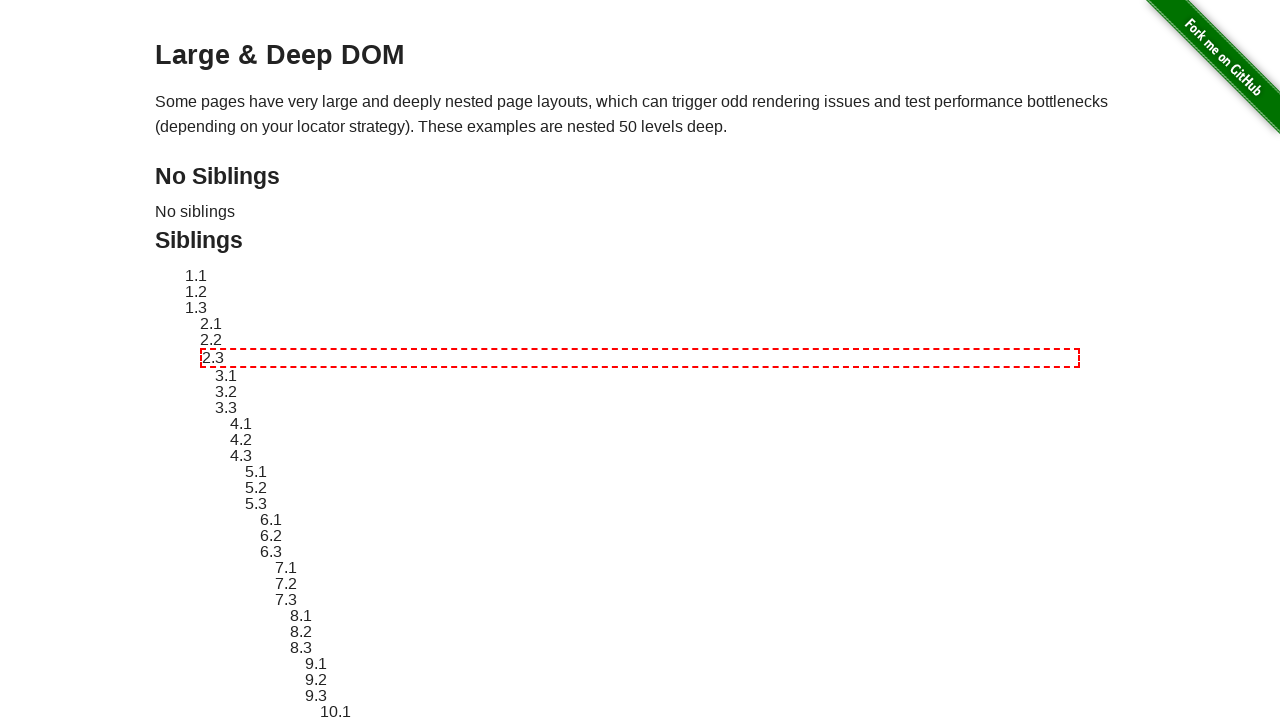

Waited 2 seconds to display the highlight
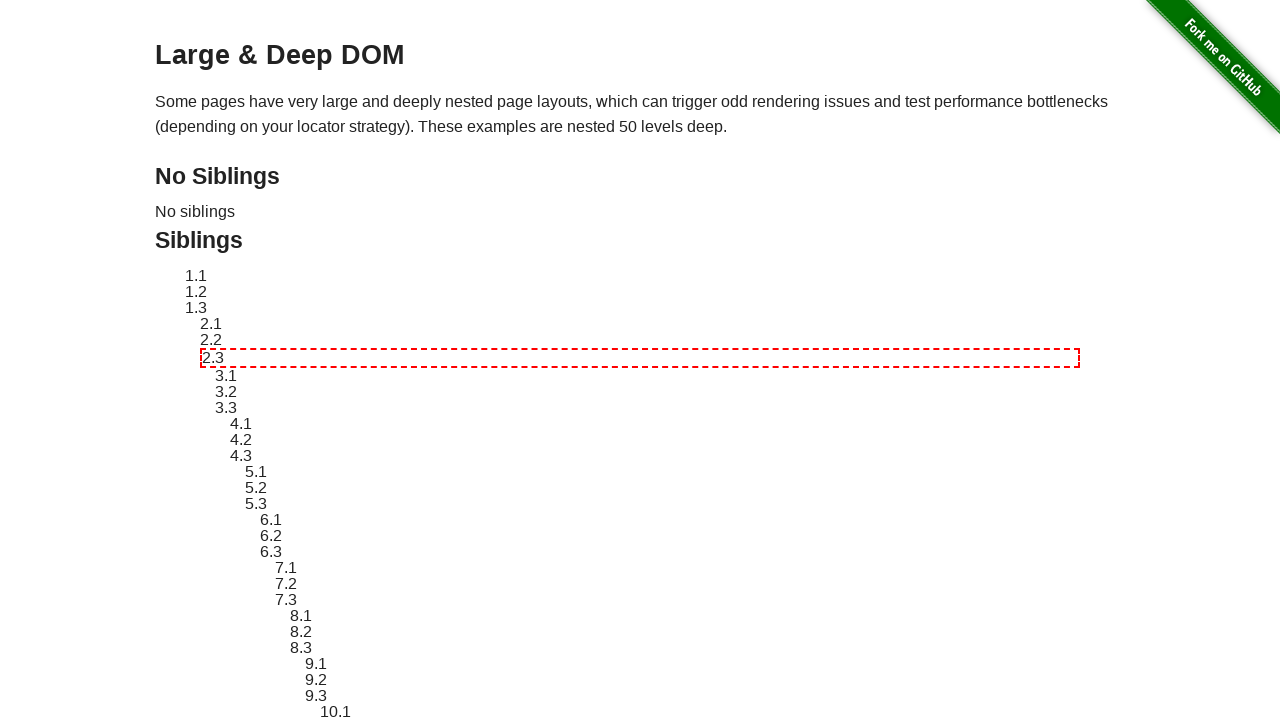

Reverted target element to original style
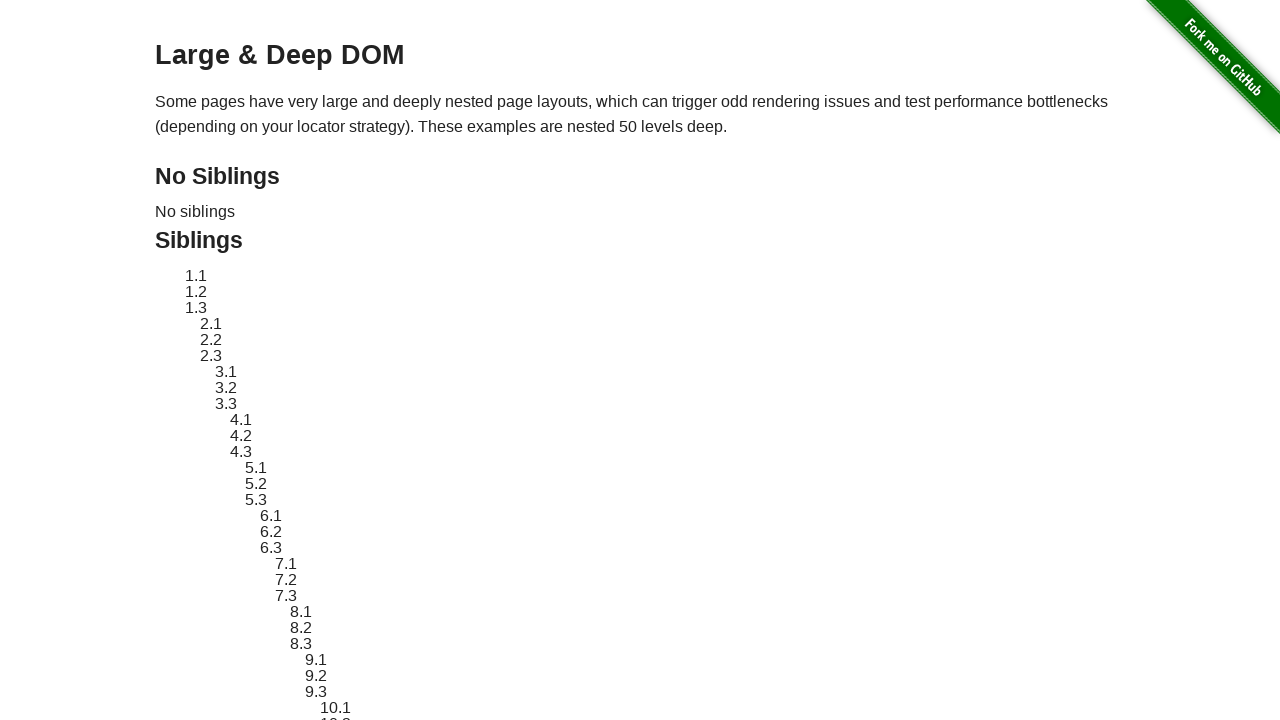

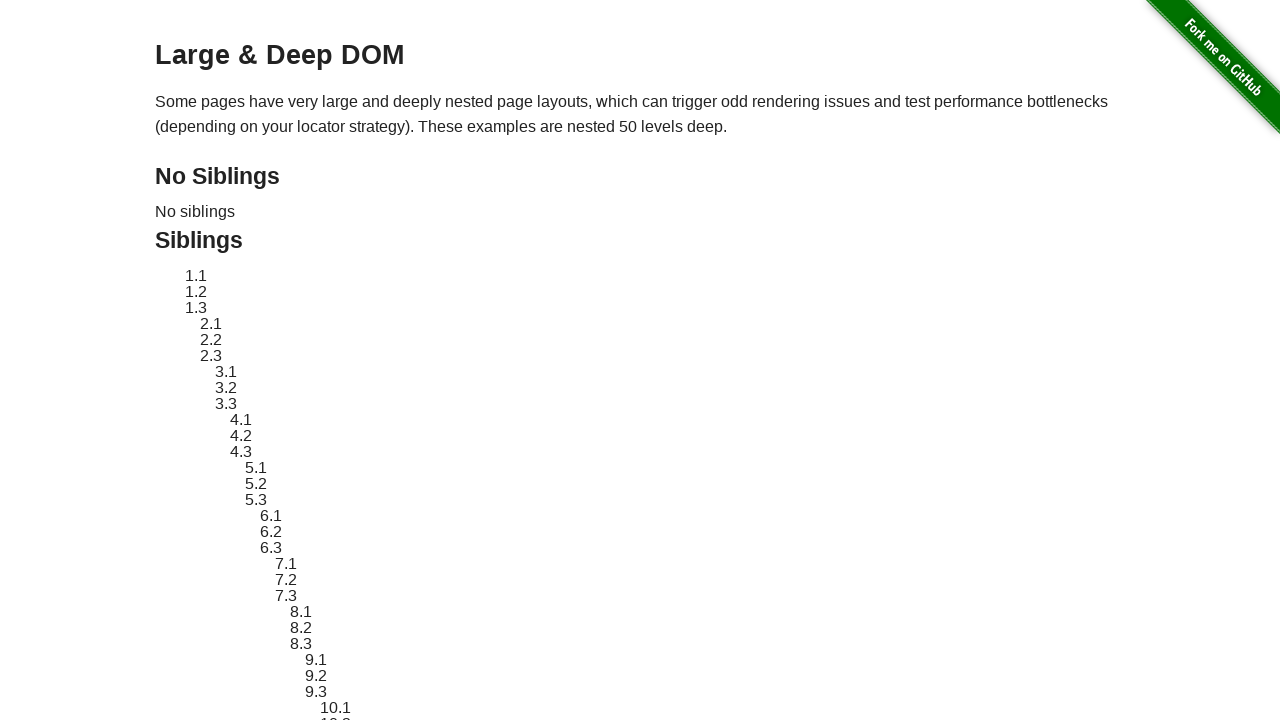